Tests JavaScript confirm dialog by clicking a button to trigger it, dismissing/canceling the dialog, and verifying the response message

Starting URL: https://popageorgianvictor.github.io/PUBLISHED-WEBPAGES/alert_confirm_prompt

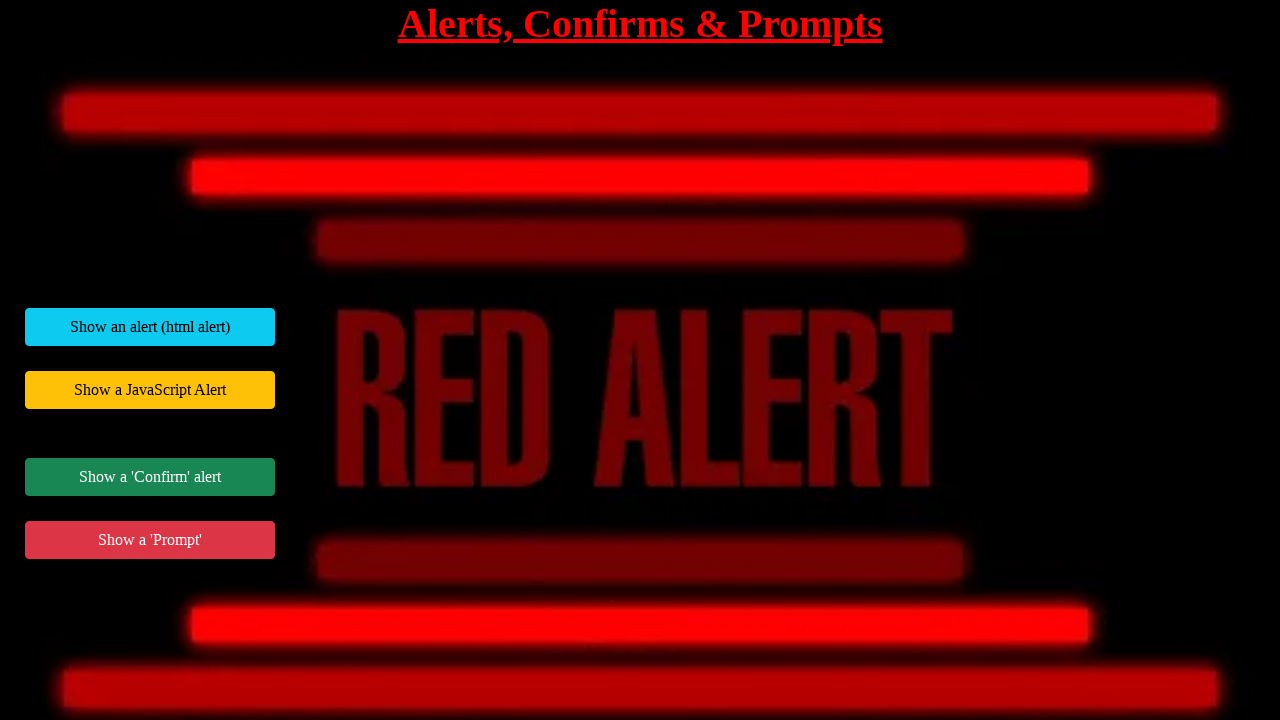

Set up dialog handler to dismiss confirm dialogs
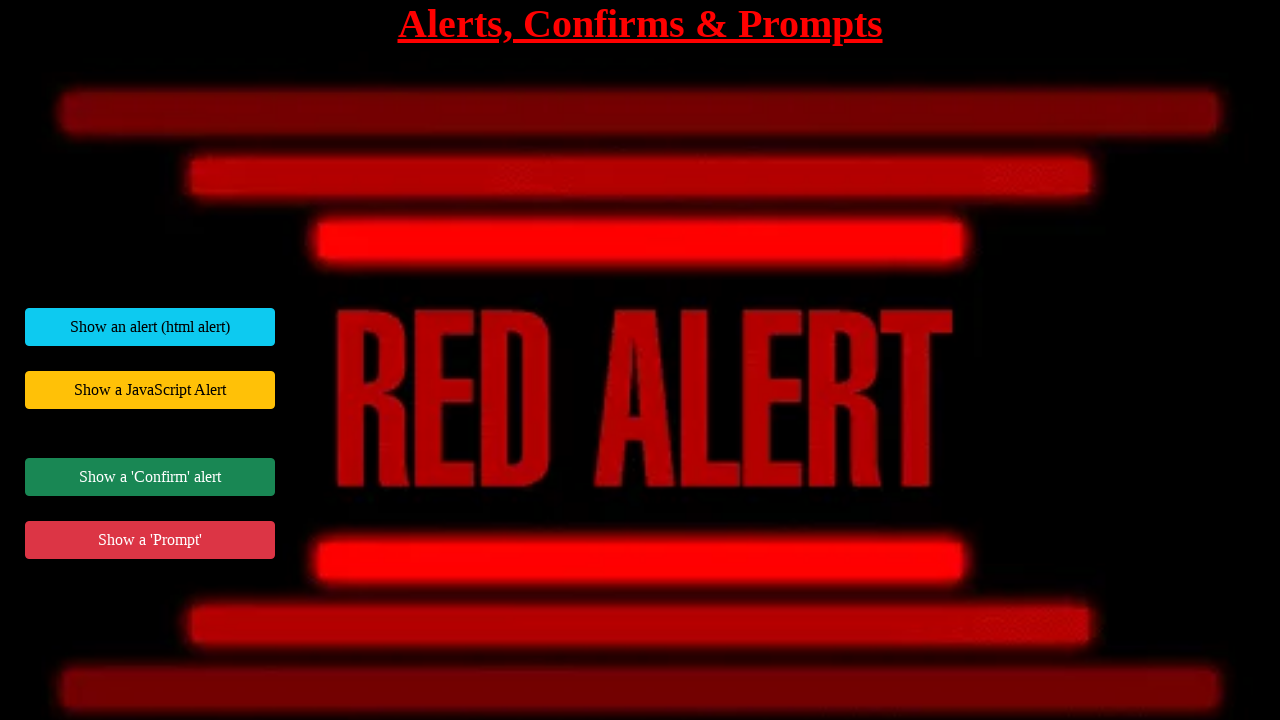

Clicked button to trigger JavaScript confirm dialog at (150, 477) on #jsConfirmExample button
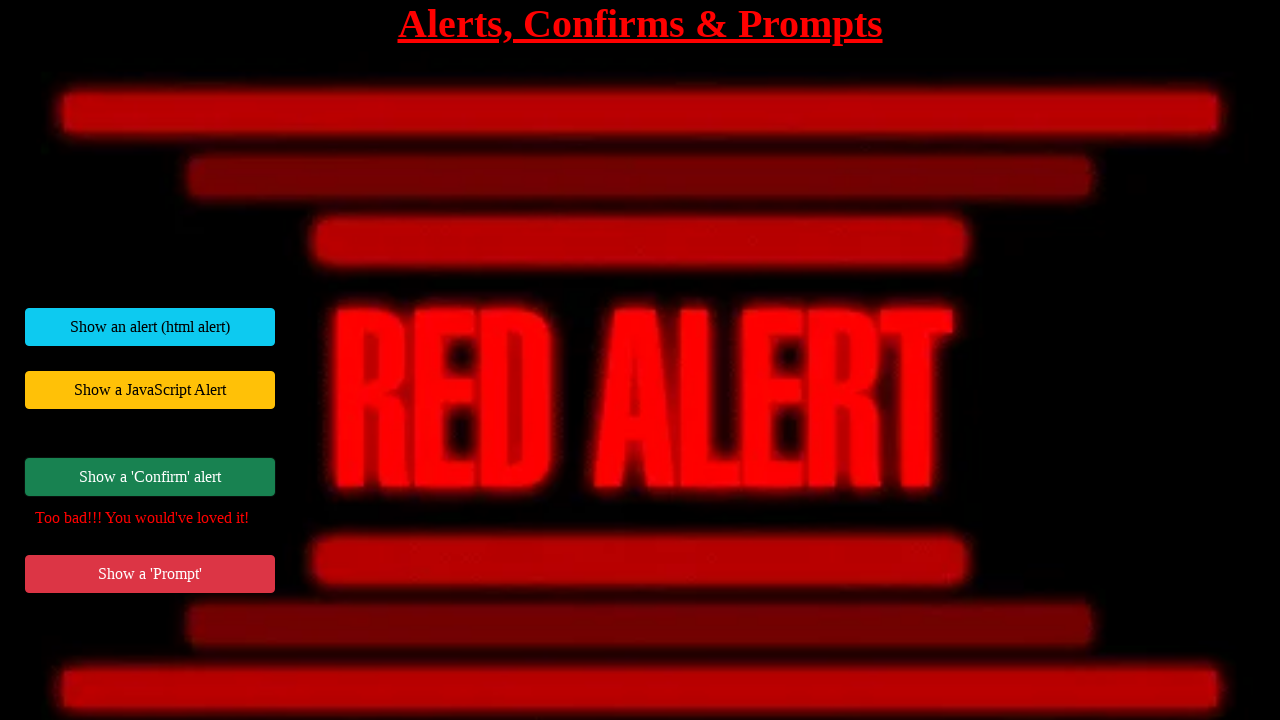

Response message element loaded after dismissing confirm dialog
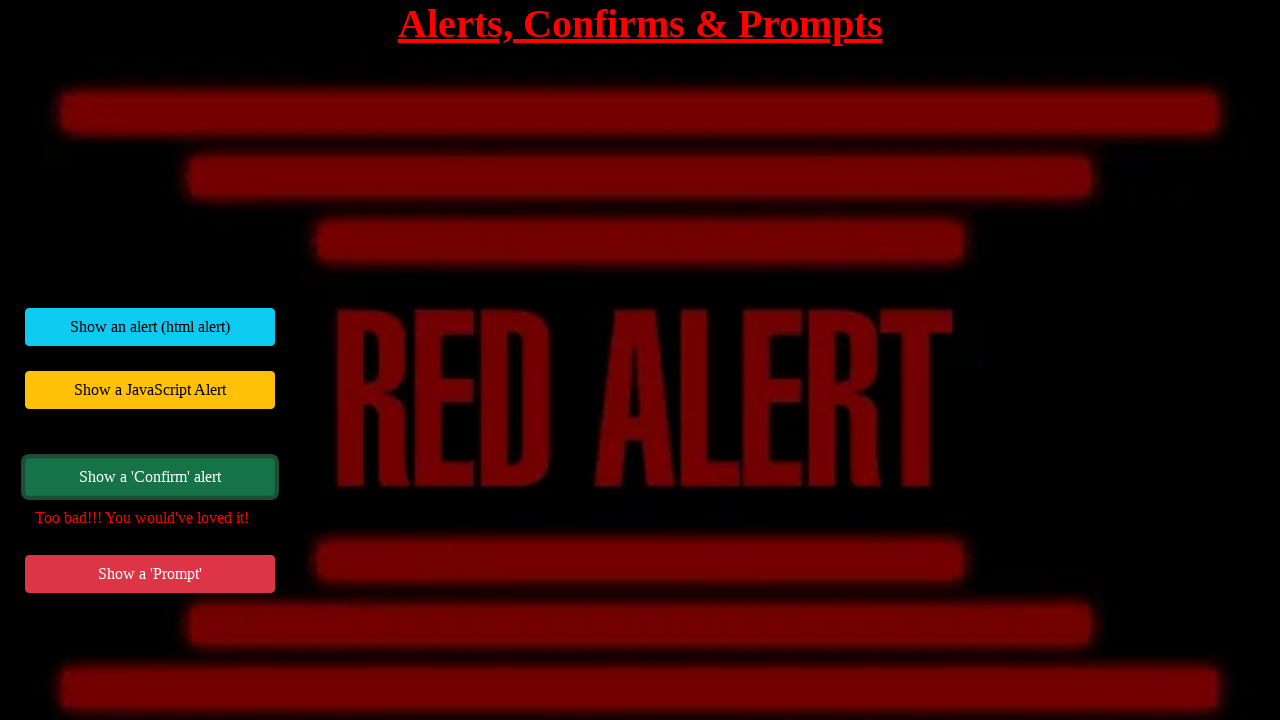

Retrieved response message text content
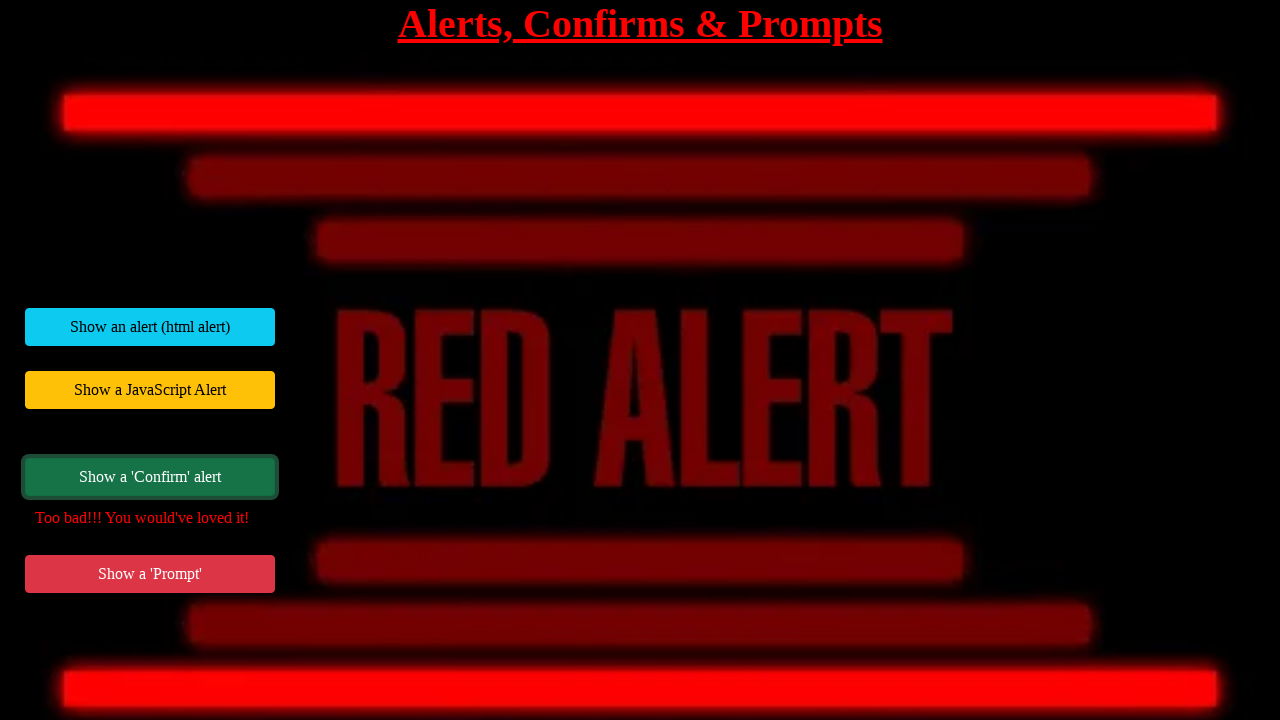

Verified response message is 'Too bad!!! You would've loved it!' after canceling confirm dialog
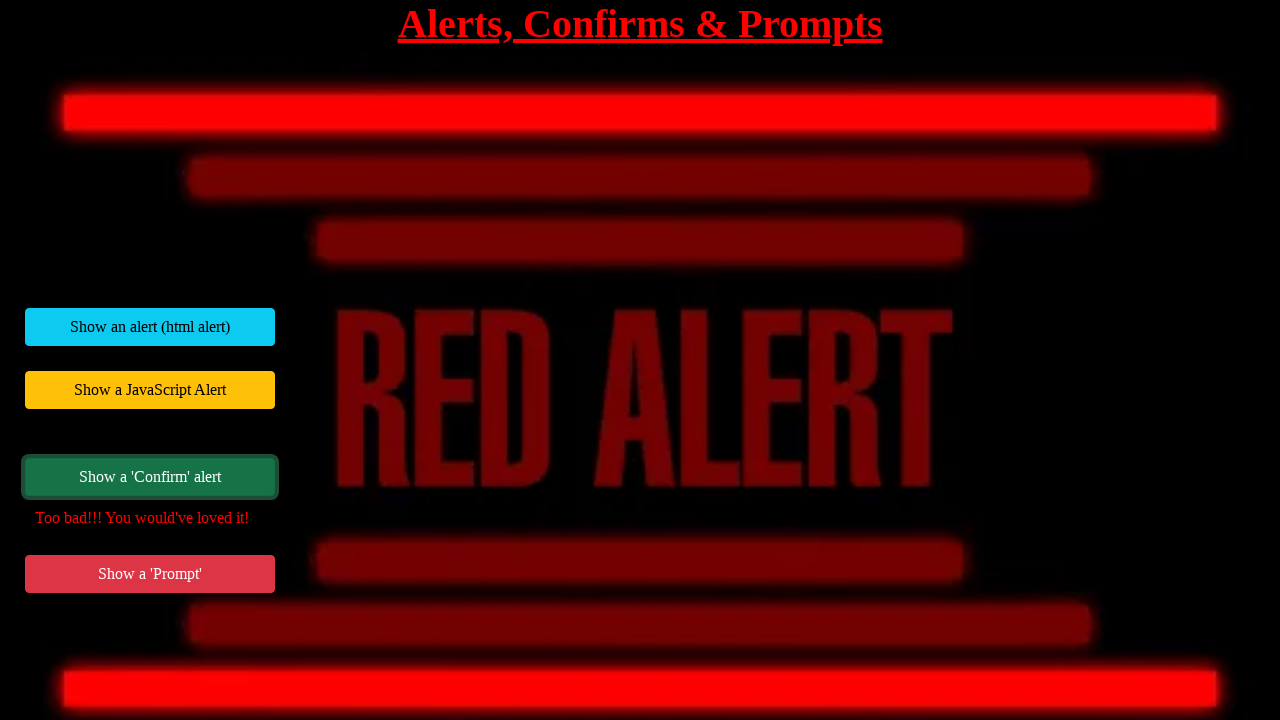

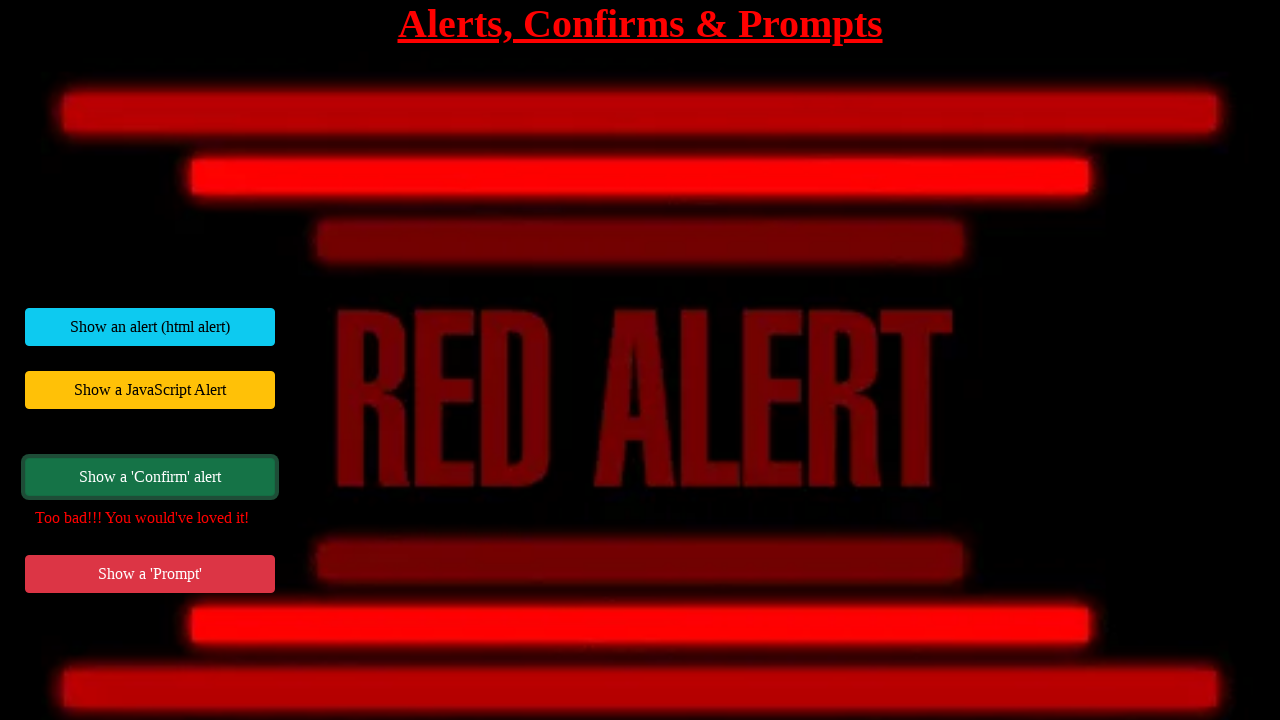